Tests an explicit wait scenario by waiting for a price to change to $100, then clicking a book button, calculating a value based on displayed text using a math formula, filling in the calculated answer, and submitting the form.

Starting URL: http://suninjuly.github.io/explicit_wait2.html

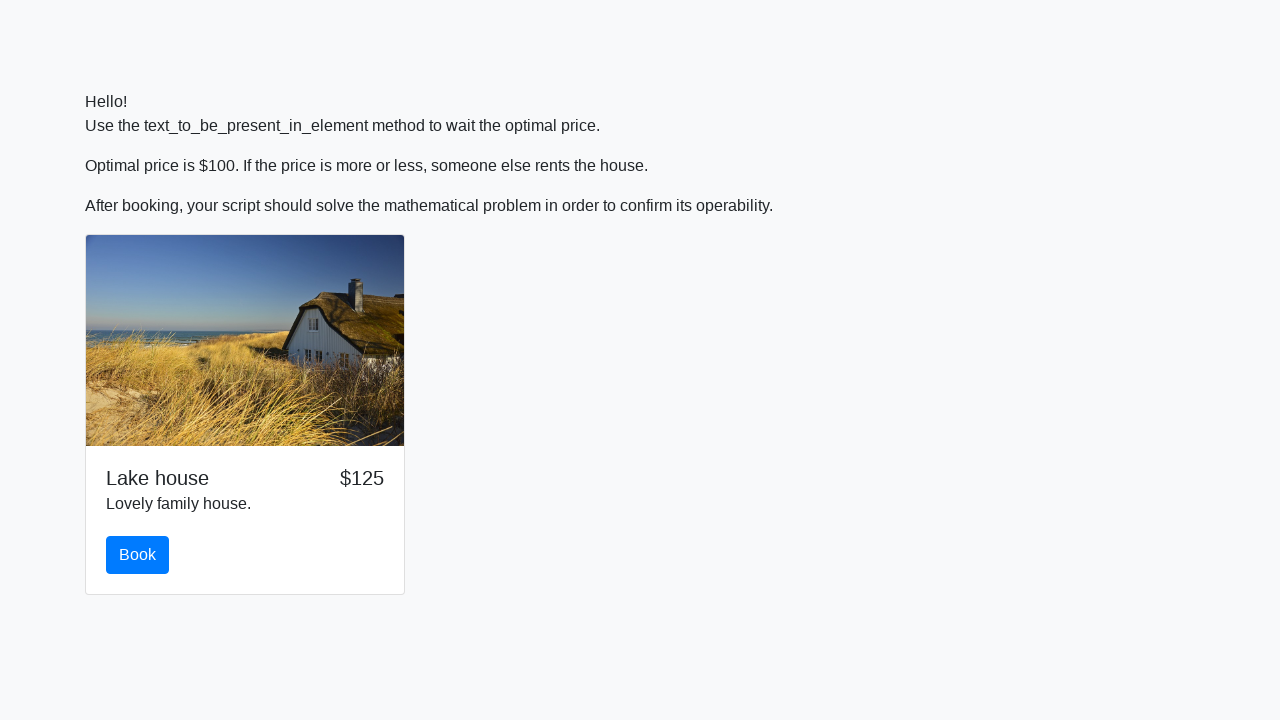

Waited for price element to display $100
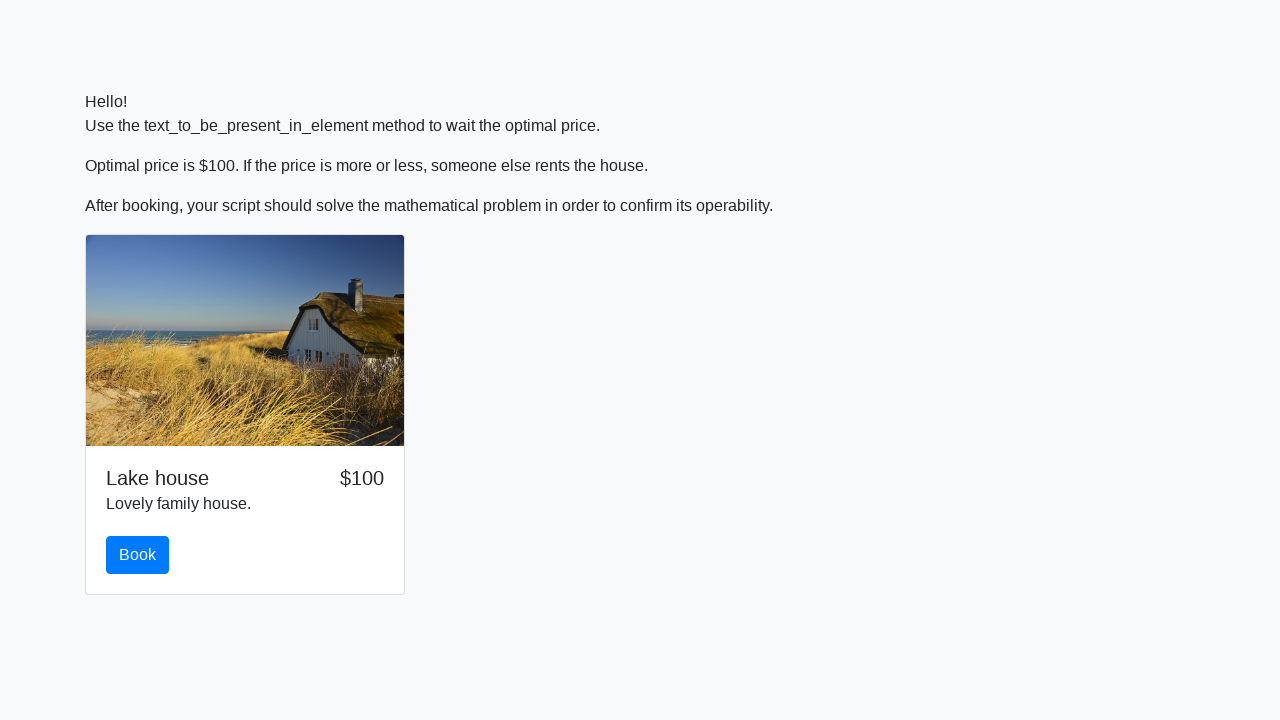

Clicked the book button at (138, 555) on #book
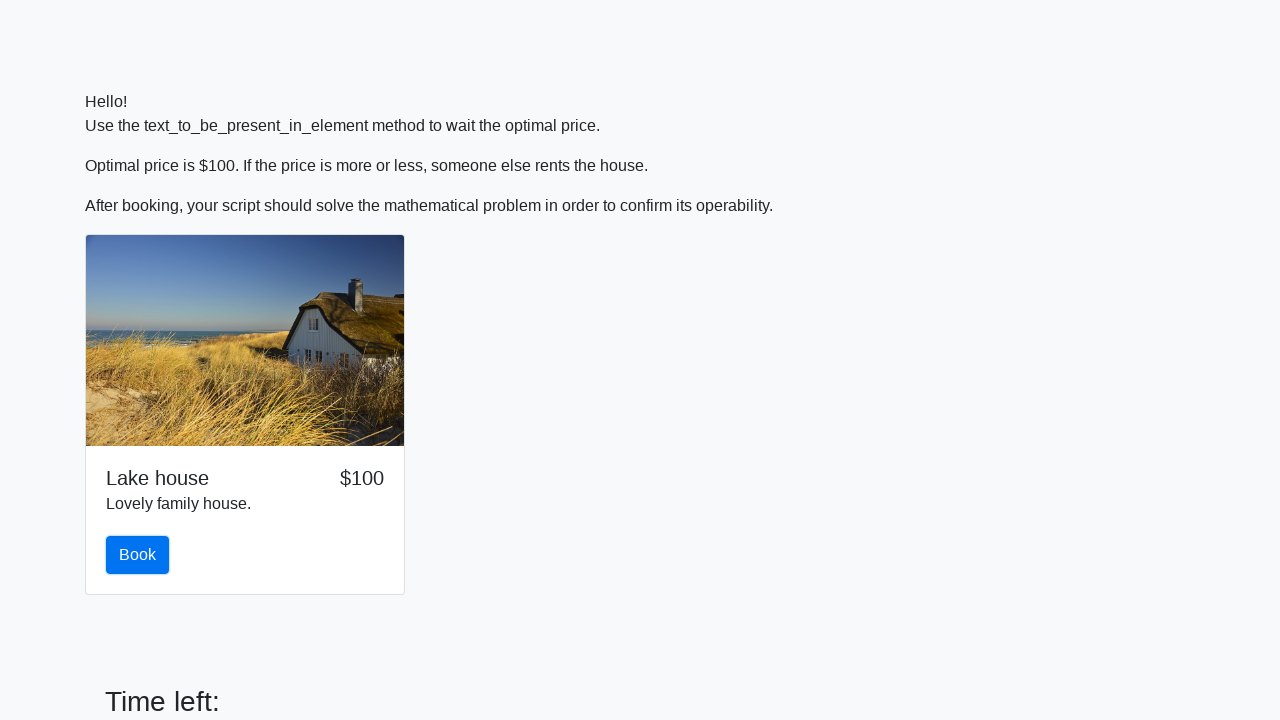

Retrieved x value from page: 268
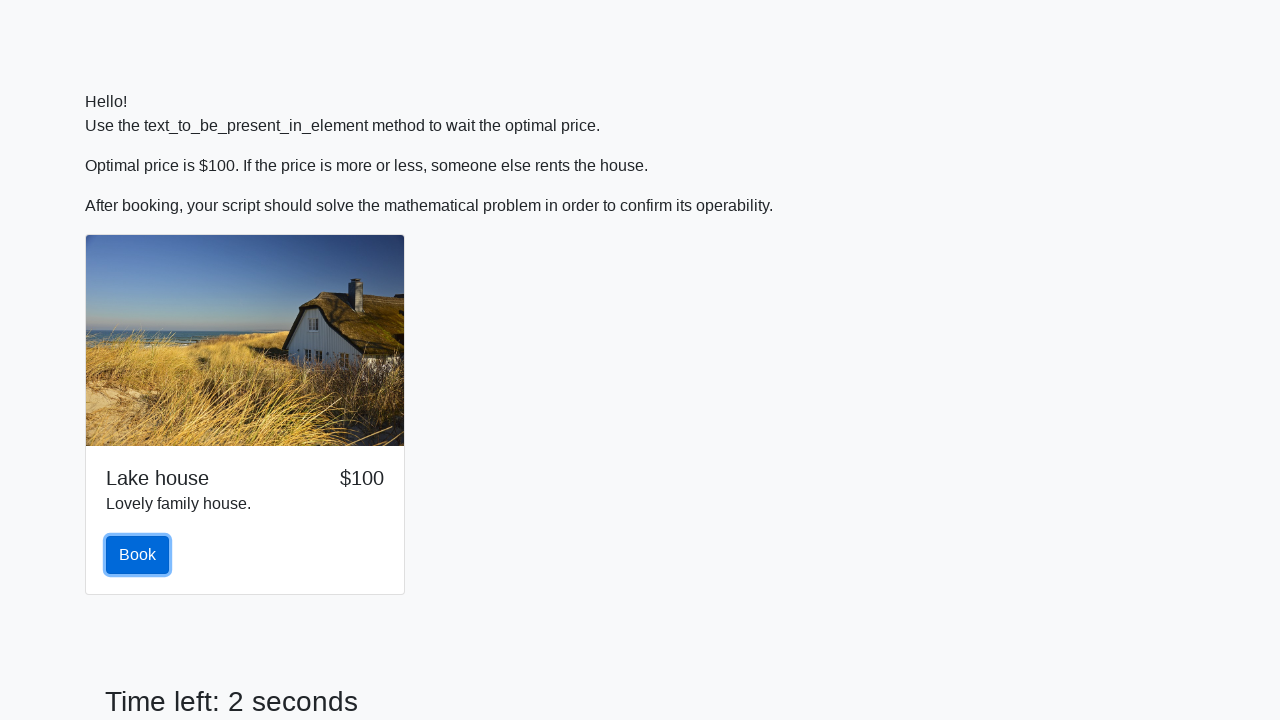

Calculated answer using math formula: 2.288691029186393
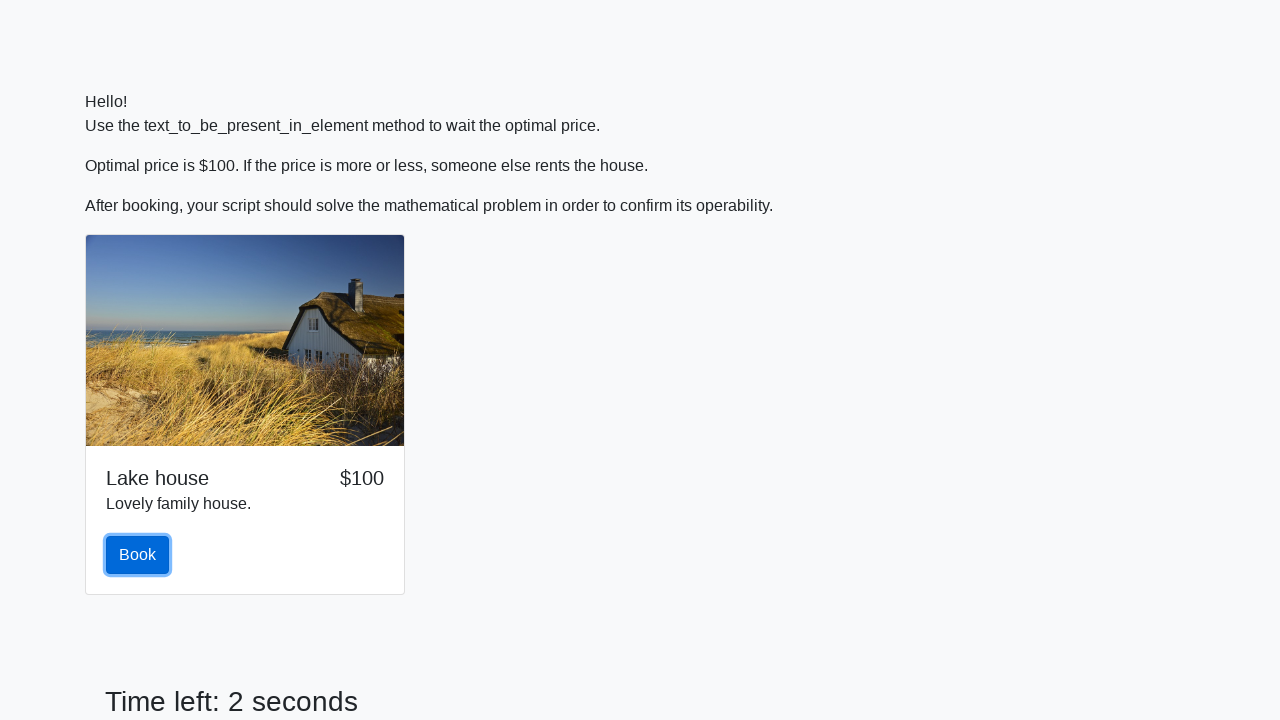

Filled in calculated answer: 2.288691029186393 on //html/body/form/div/div/div/input
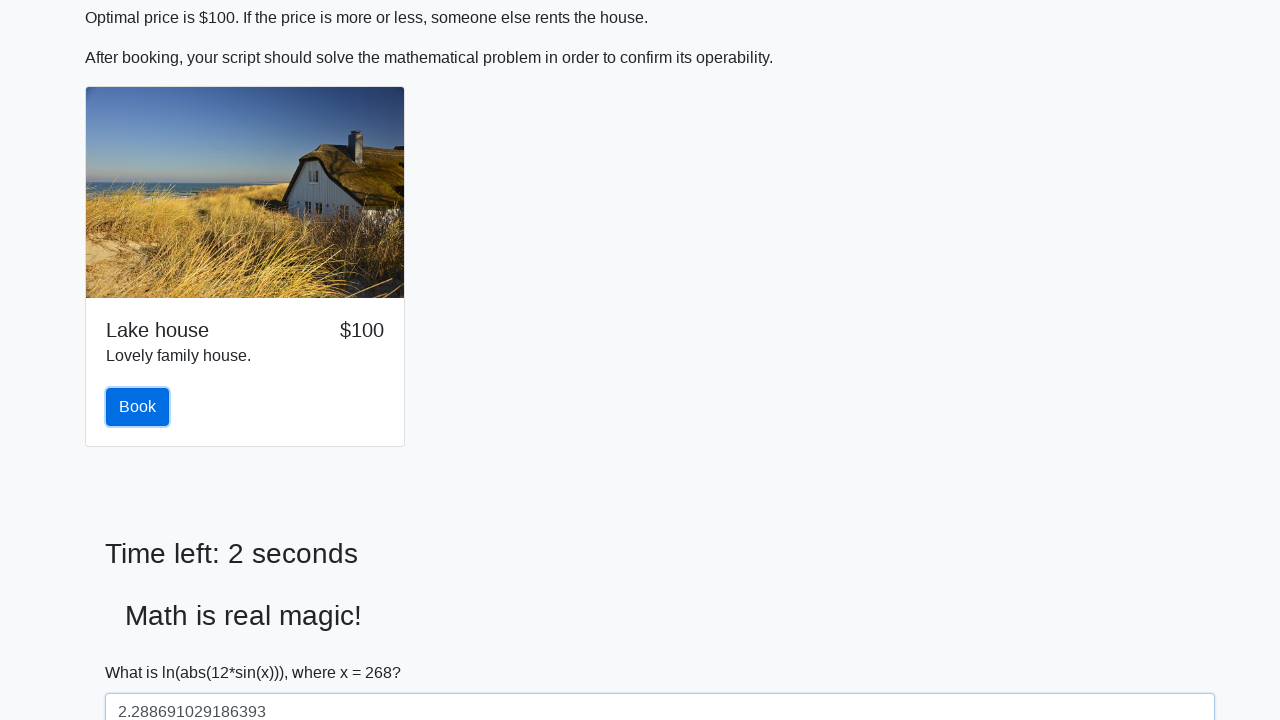

Clicked the solve button to submit form at (143, 651) on #solve
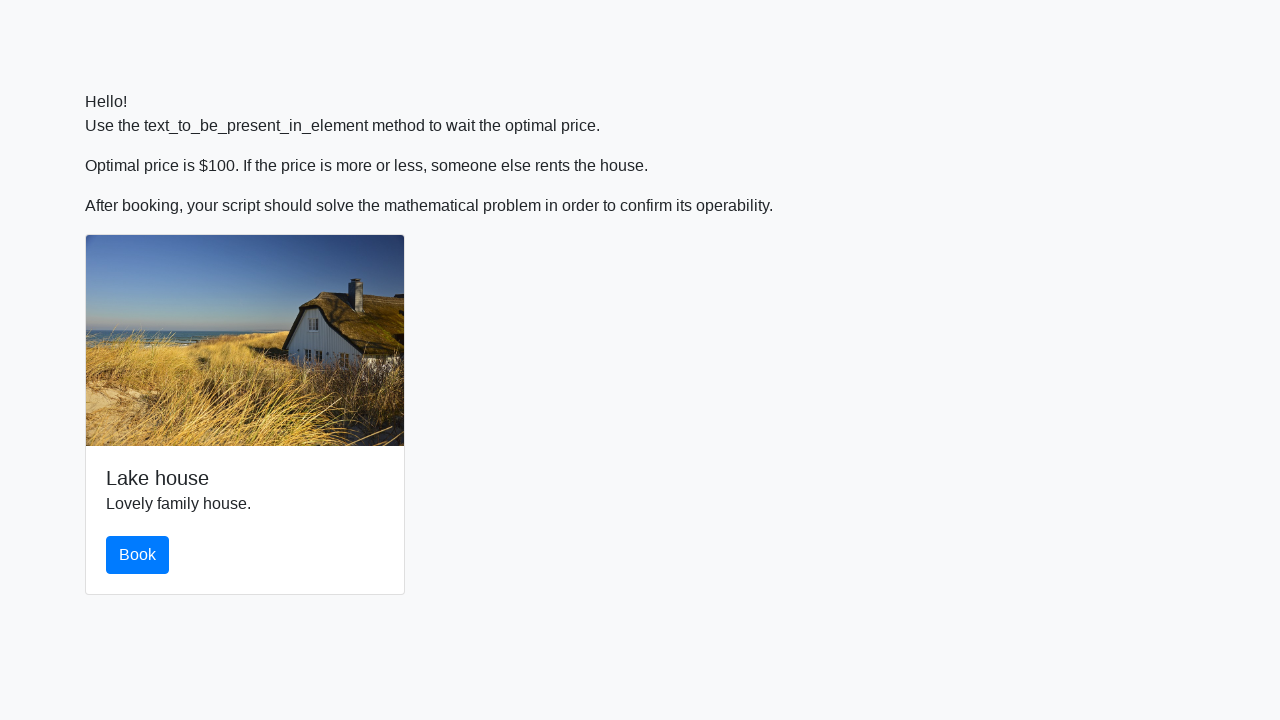

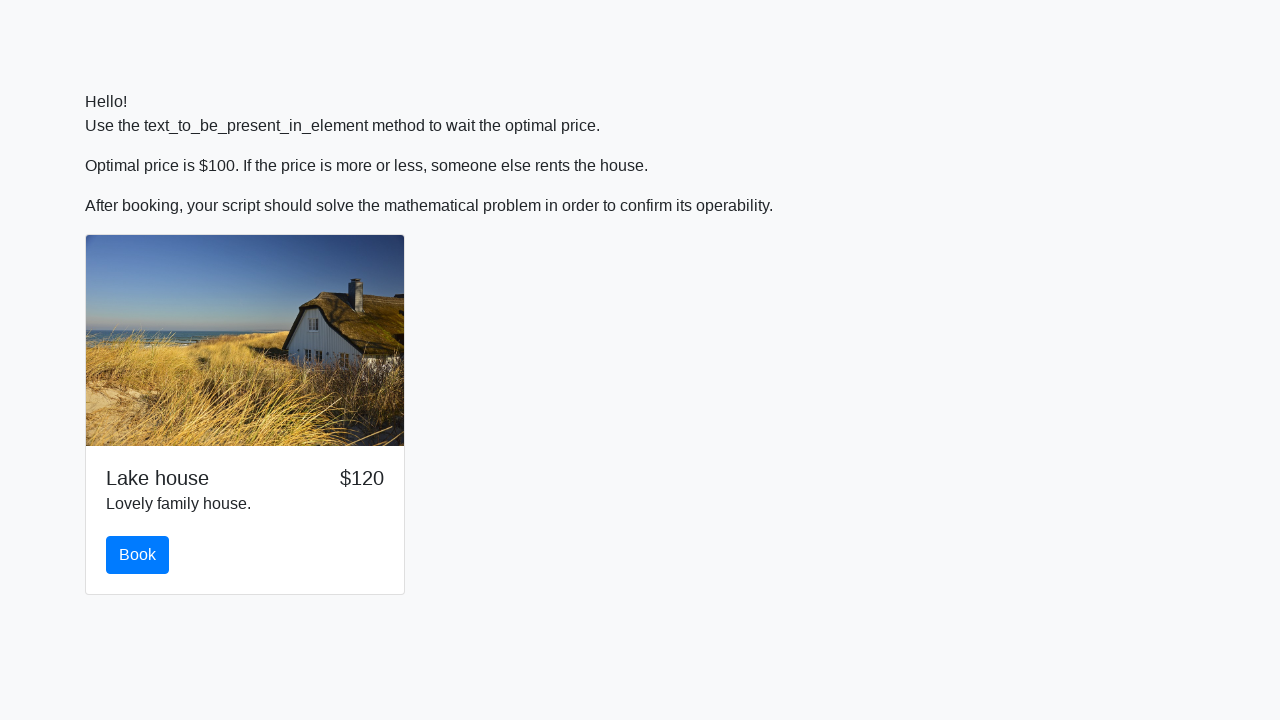